Demonstrates drag and drop by offset functionality by dragging an element to specific coordinates

Starting URL: https://crossbrowsertesting.github.io/drag-and-drop

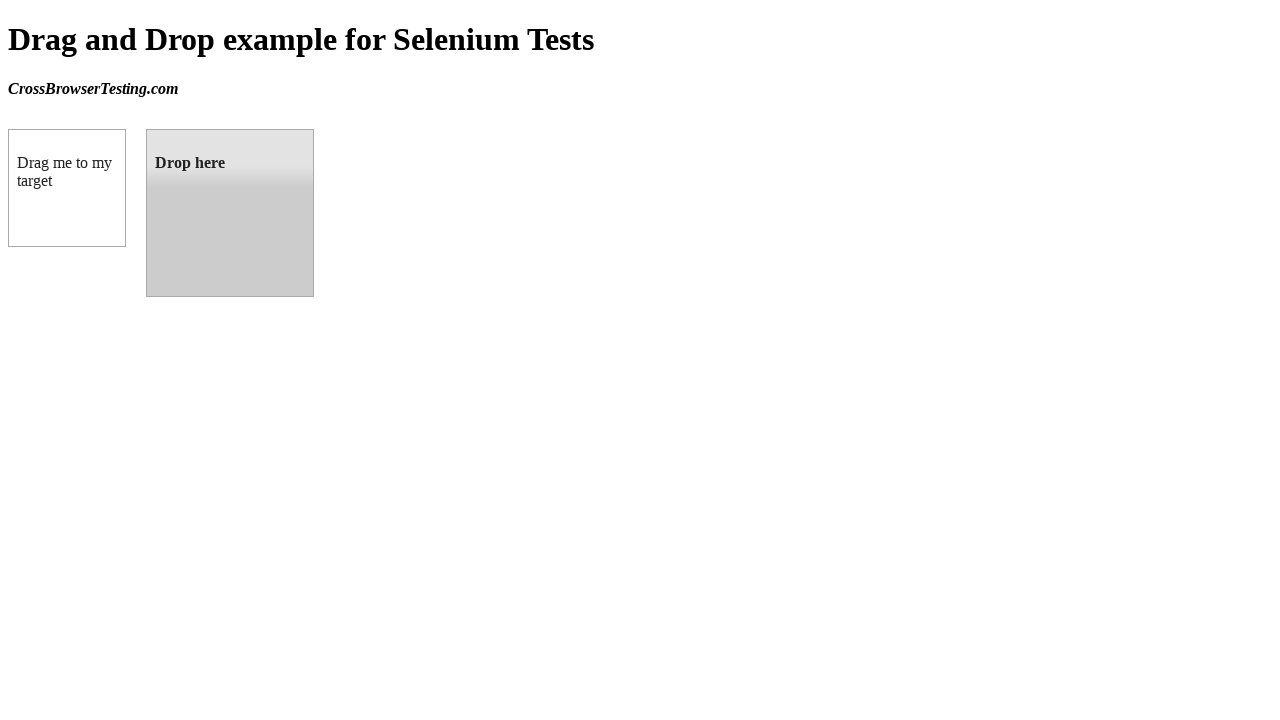

Located draggable element
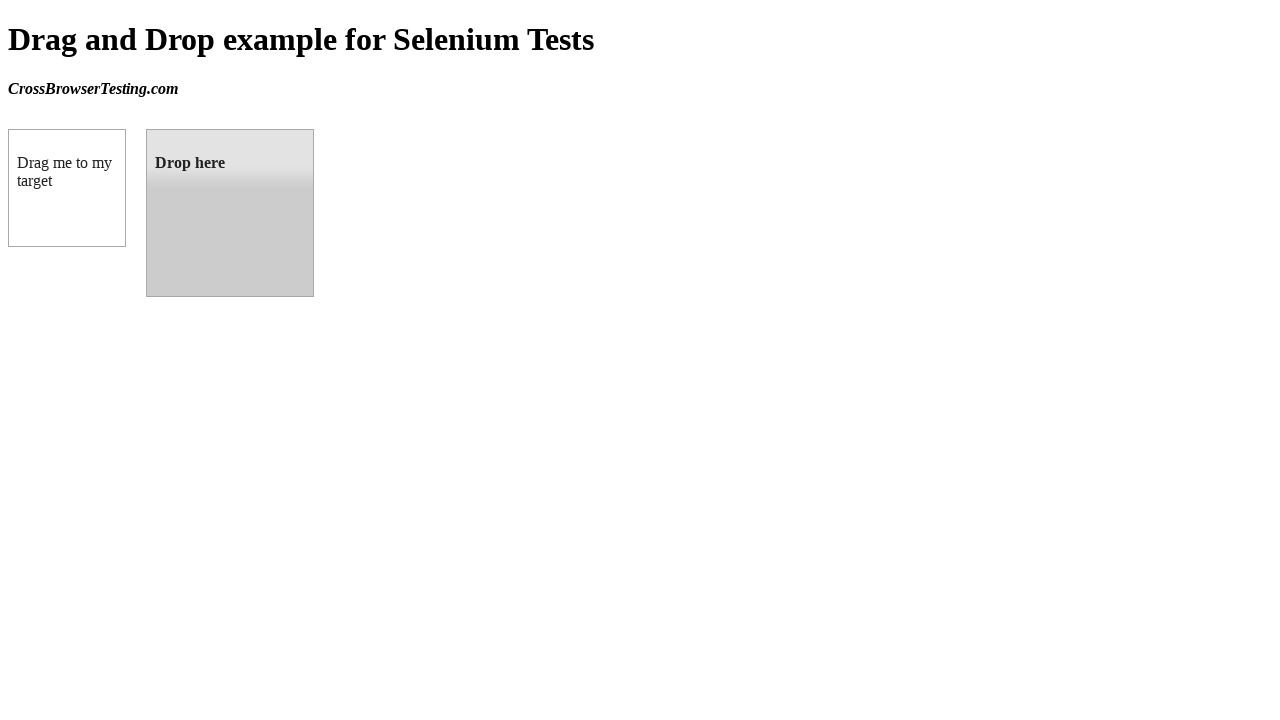

Located droppable target element
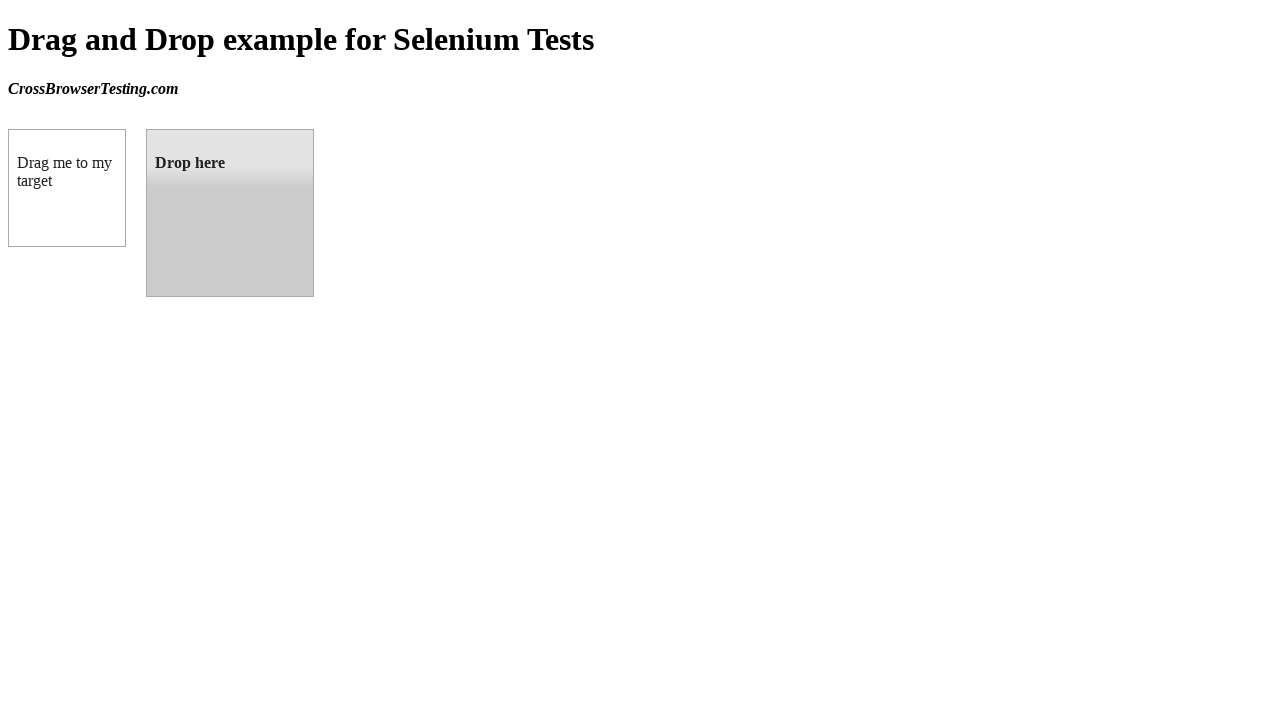

Retrieved target element's bounding box
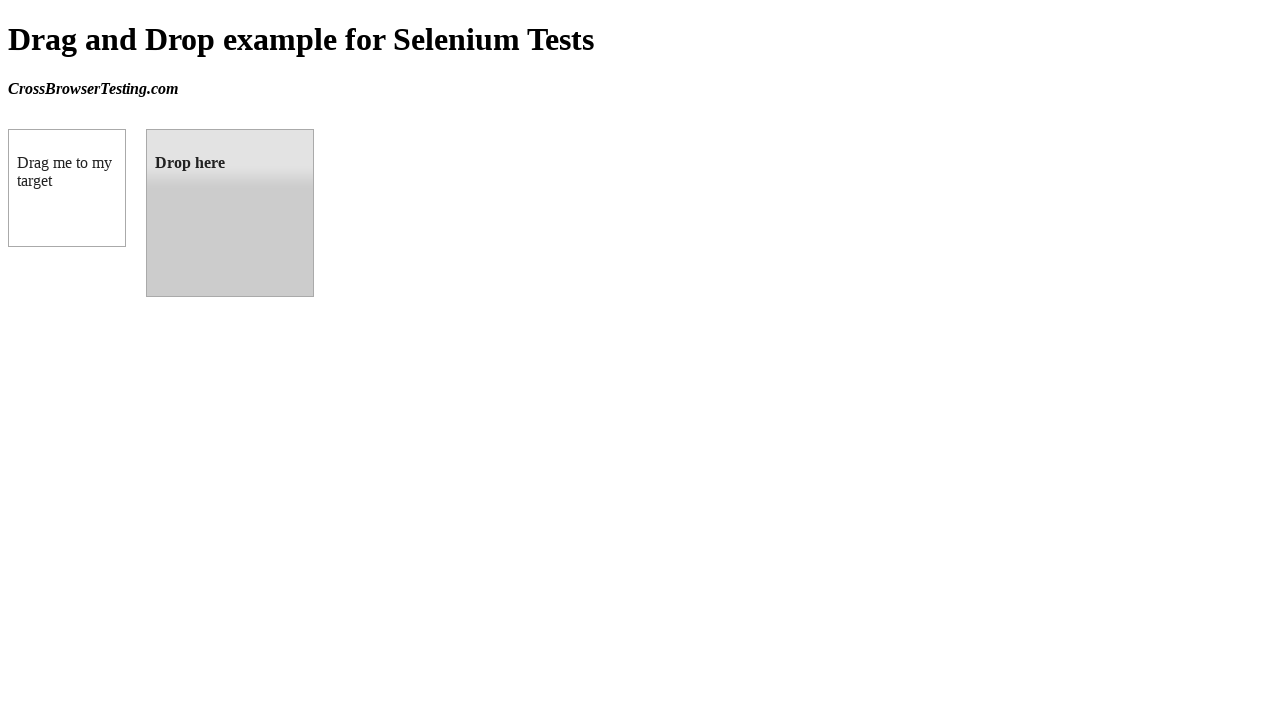

Dragged source element to target element at (230, 213)
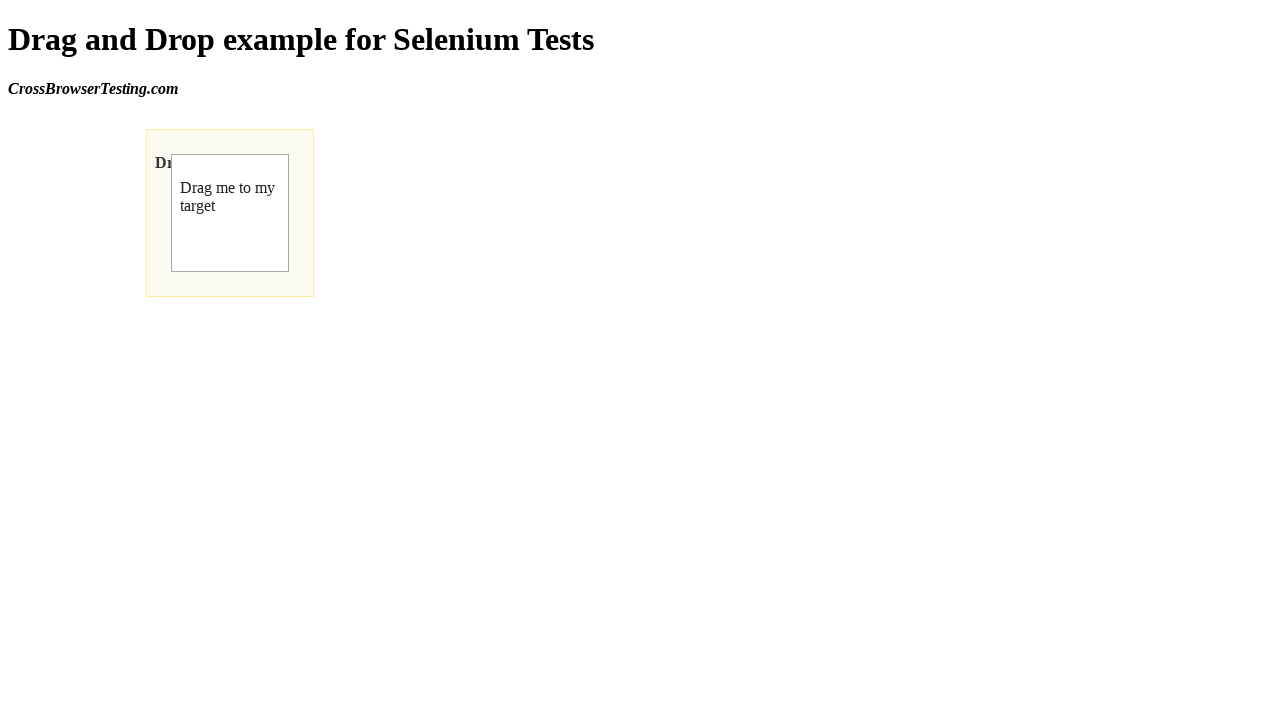

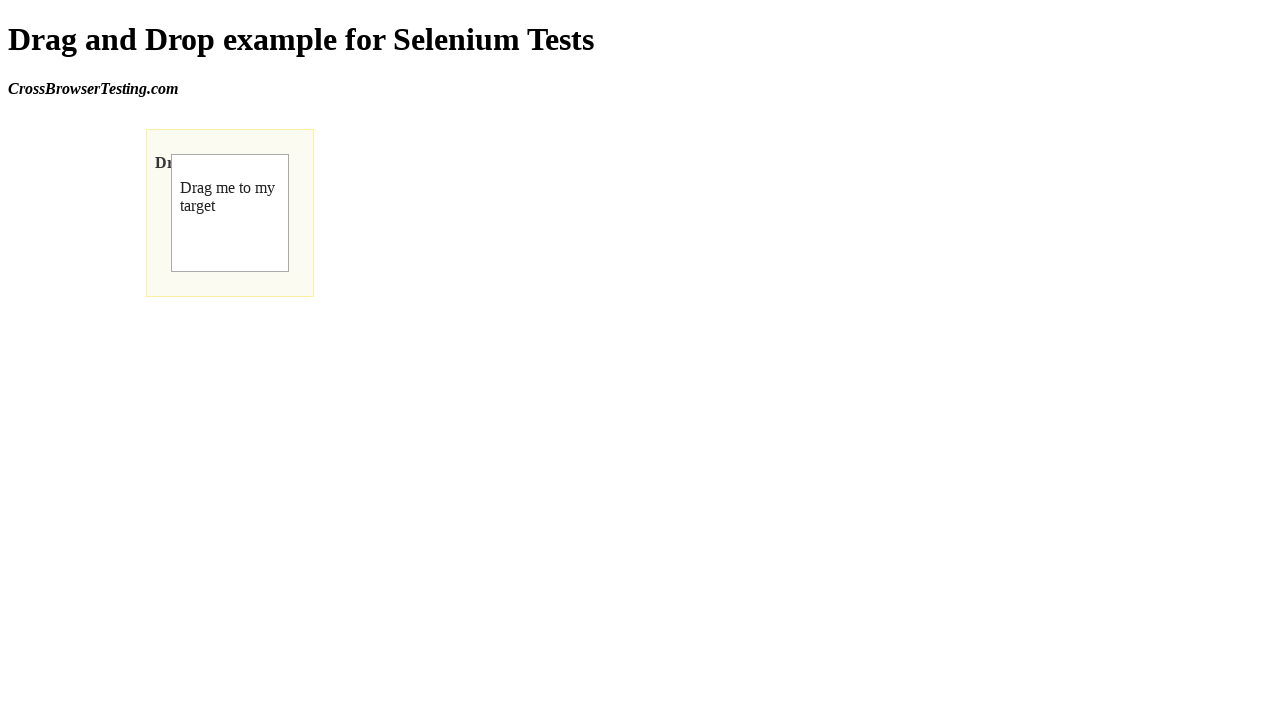